Tests scrolling functionality on the Playwright documentation site by locating the Discord link and scrolling it into view using mouse wheel and scrollIntoViewIfNeeded methods.

Starting URL: https://playwright.dev

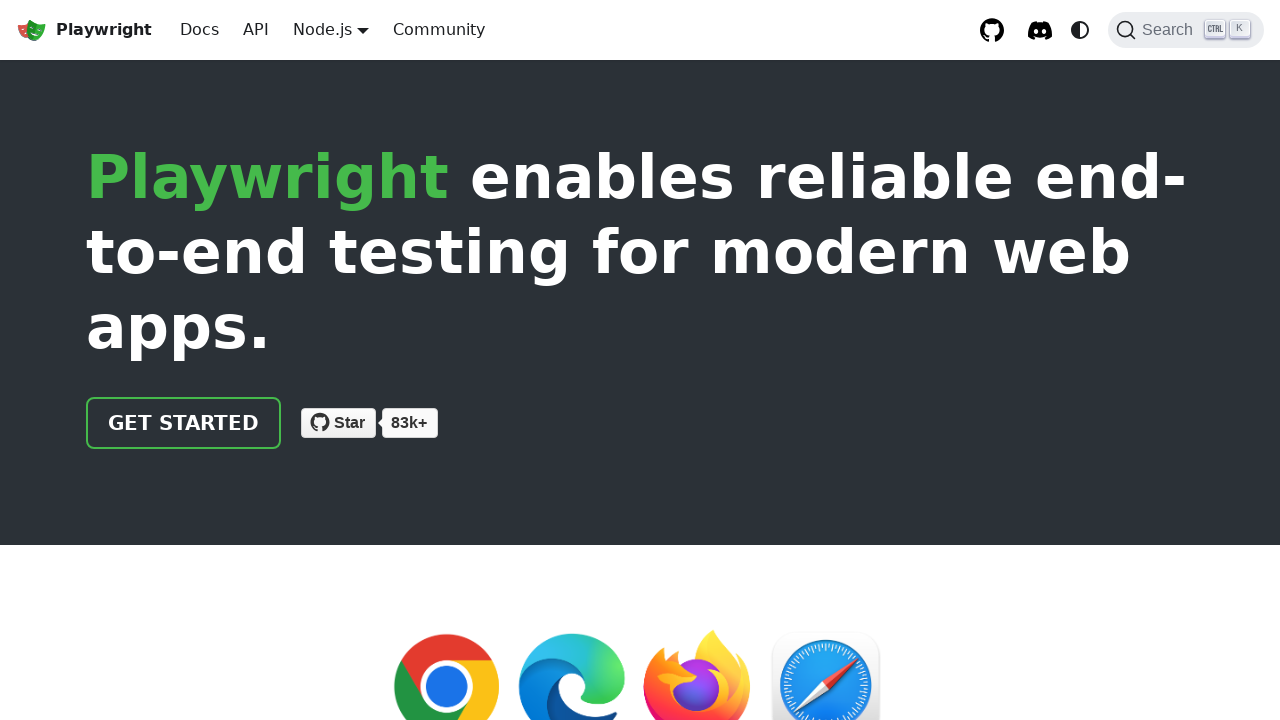

Located Discord link on the page
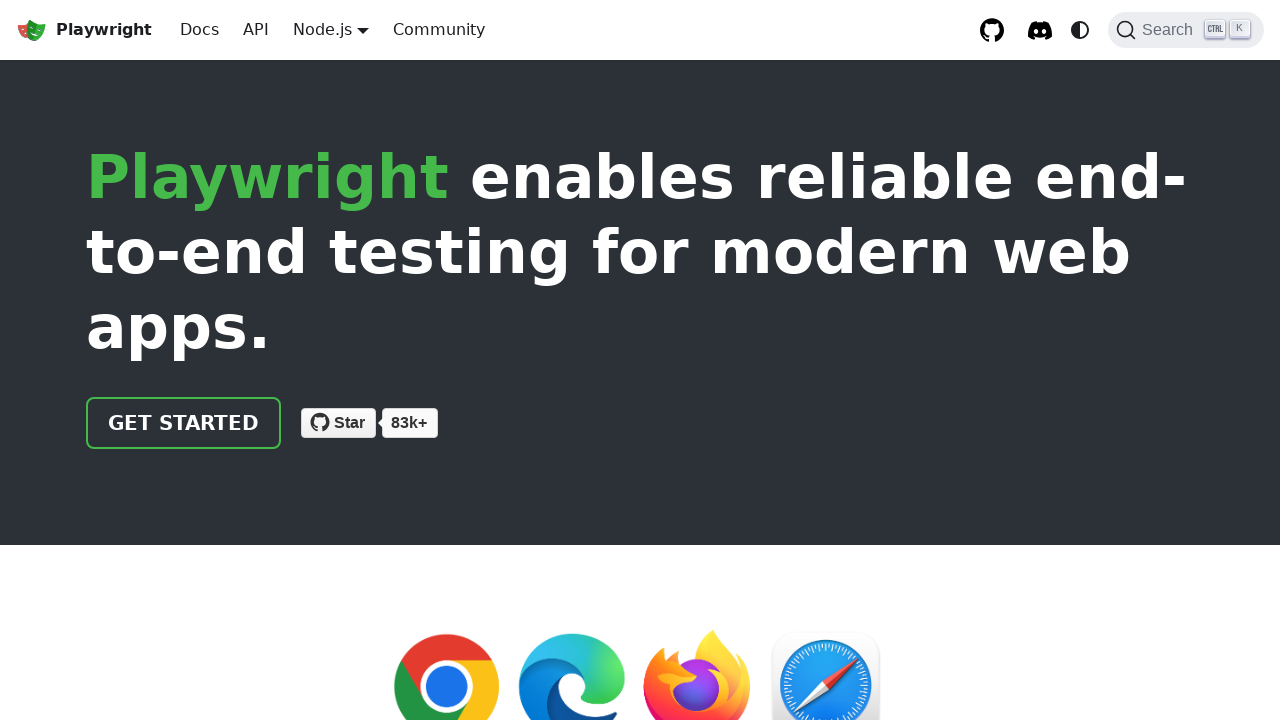

Retrieved bounding box of Discord link
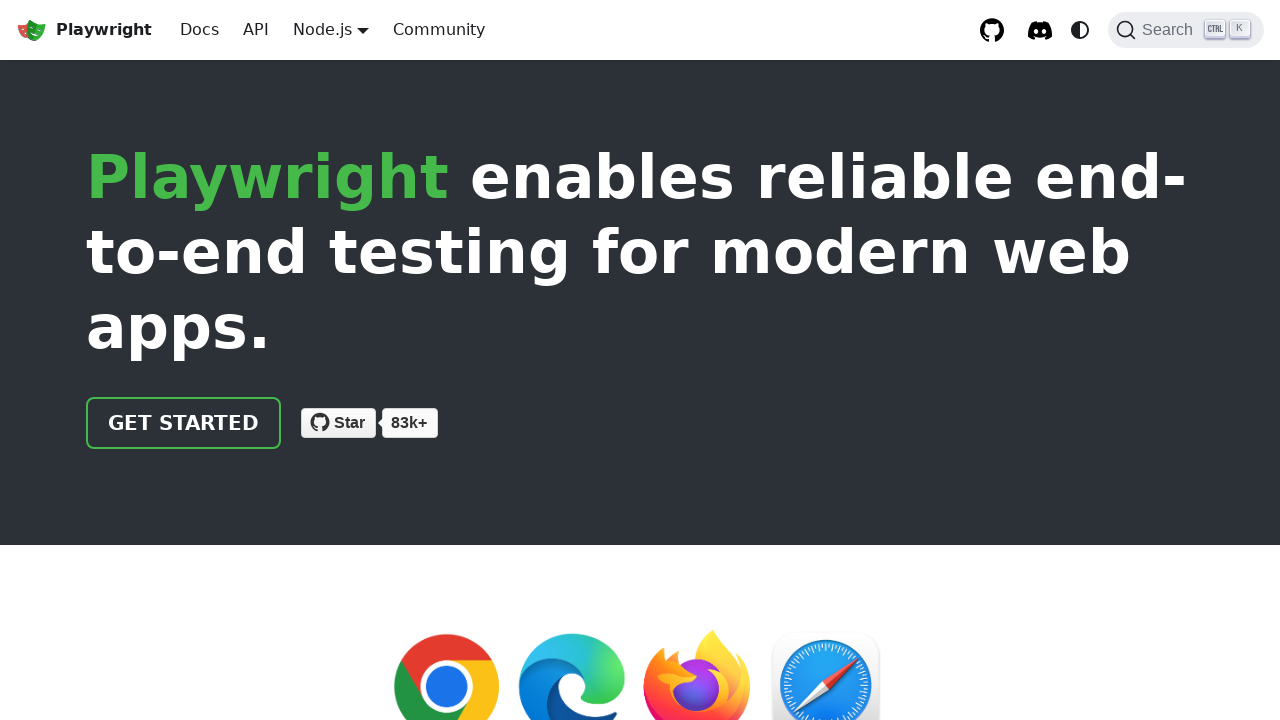

Scrolled using mouse wheel to y position 3227.734375
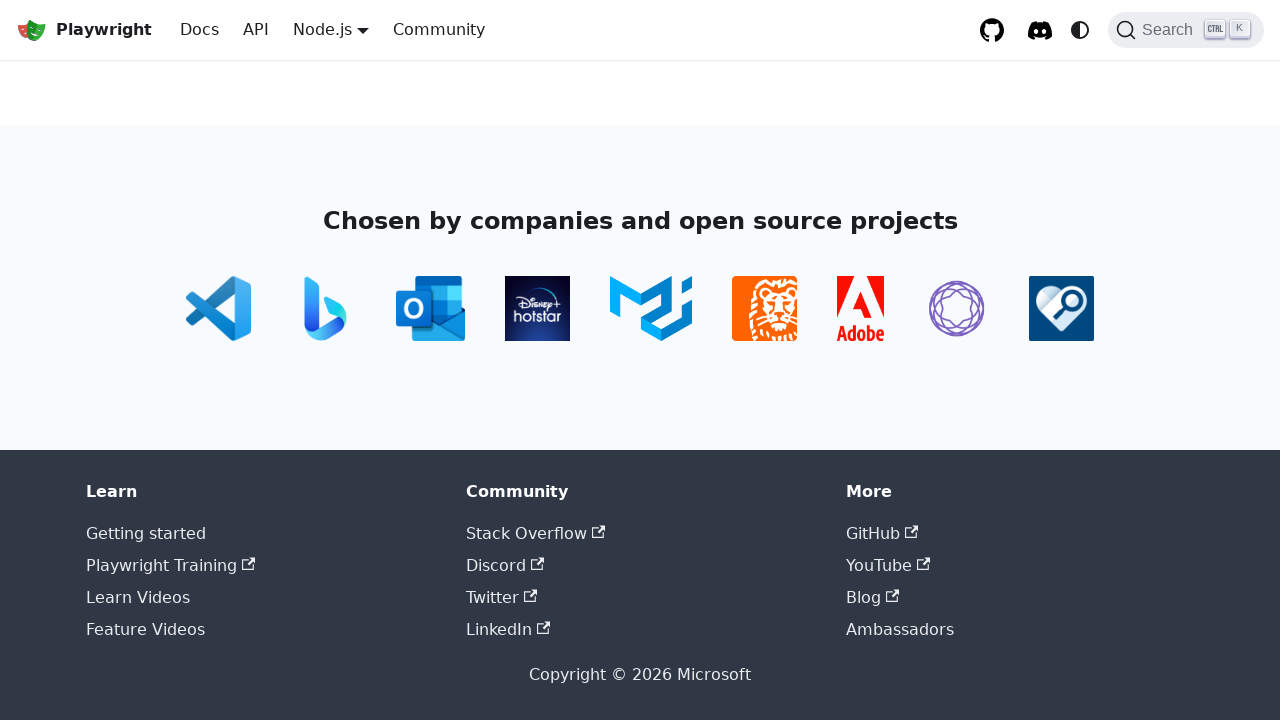

Scrolled Discord link into view if needed
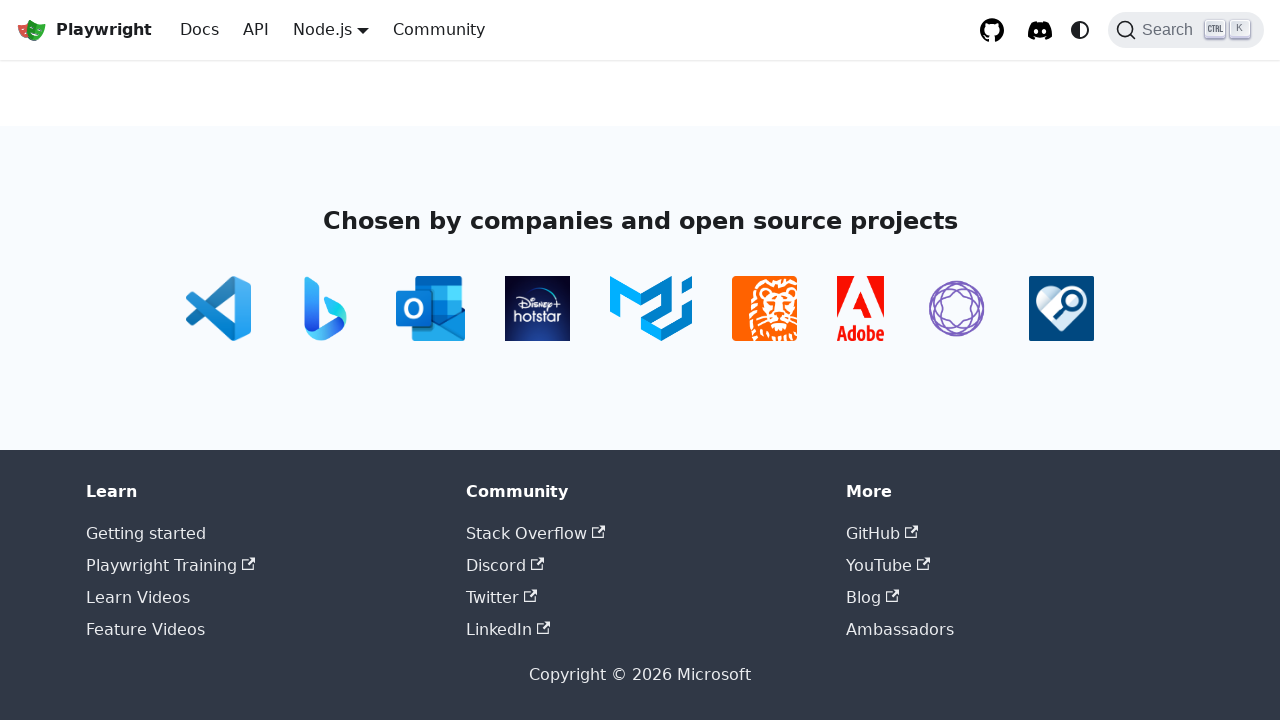

Waited 3 seconds for scroll animation to complete
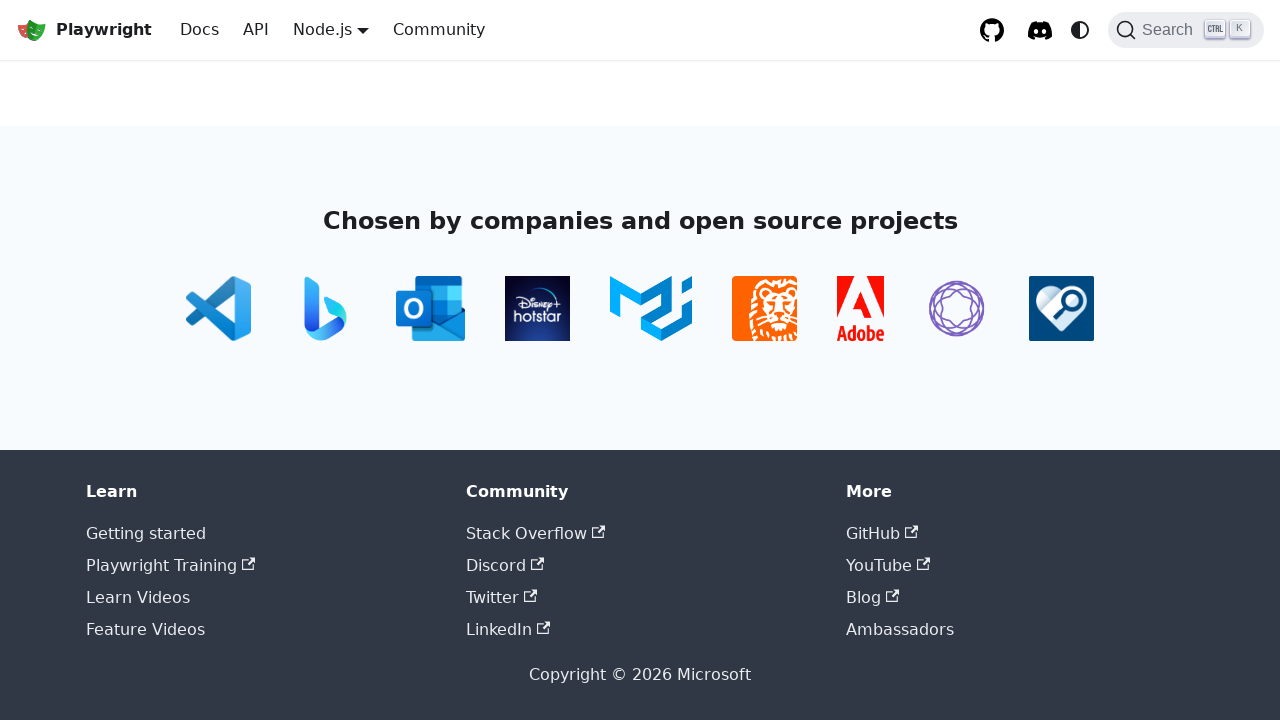

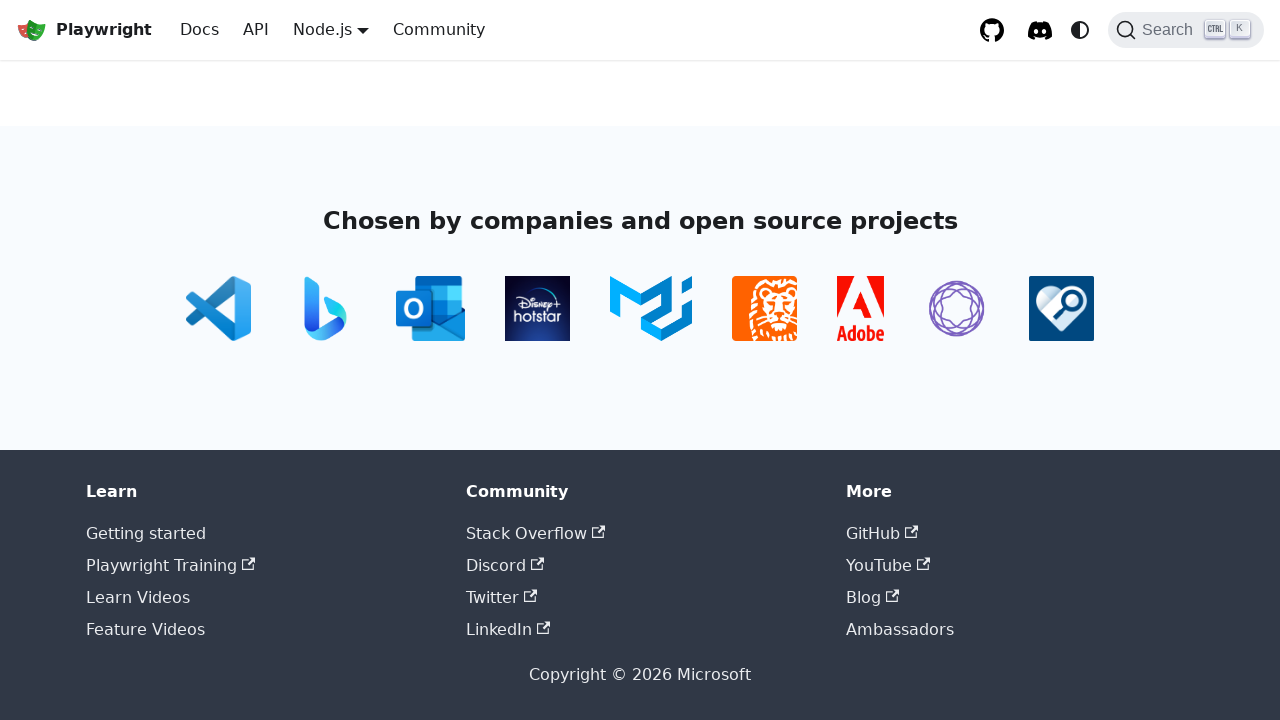